Tests the search functionality by searching for "nut" and verifying that both "Nuts Mixture - 1 Kg" and "Walnuts - 1/4 Kg" appear in the results

Starting URL: https://rahulshettyacademy.com/seleniumPractise/#/

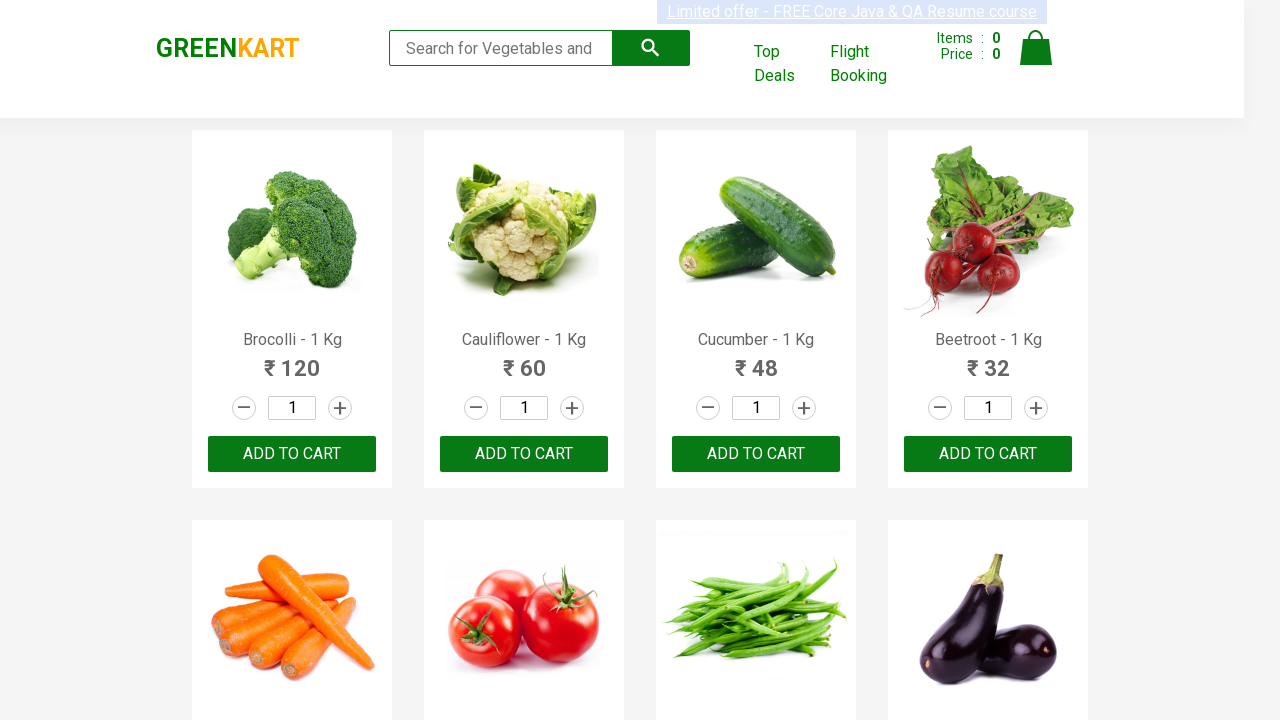

Filled search field with 'nut' on .search-keyword
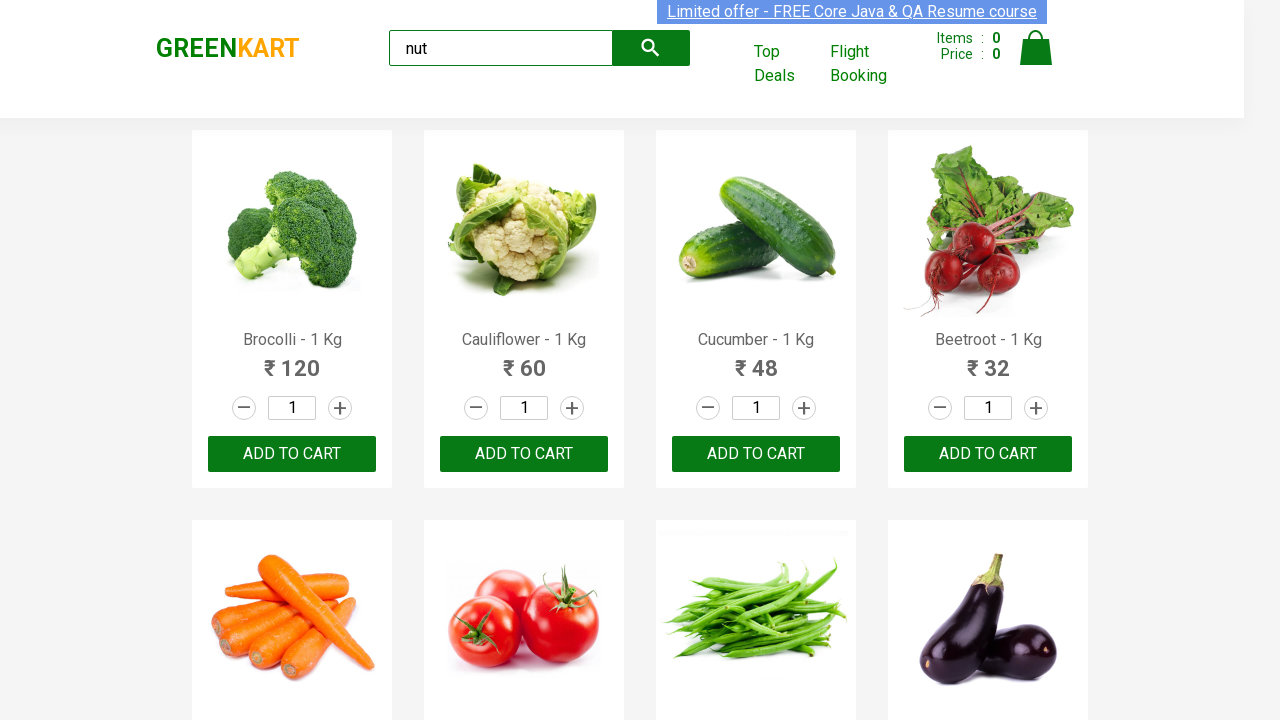

Clicked search button to search for 'nut' at (651, 48) on .search-button
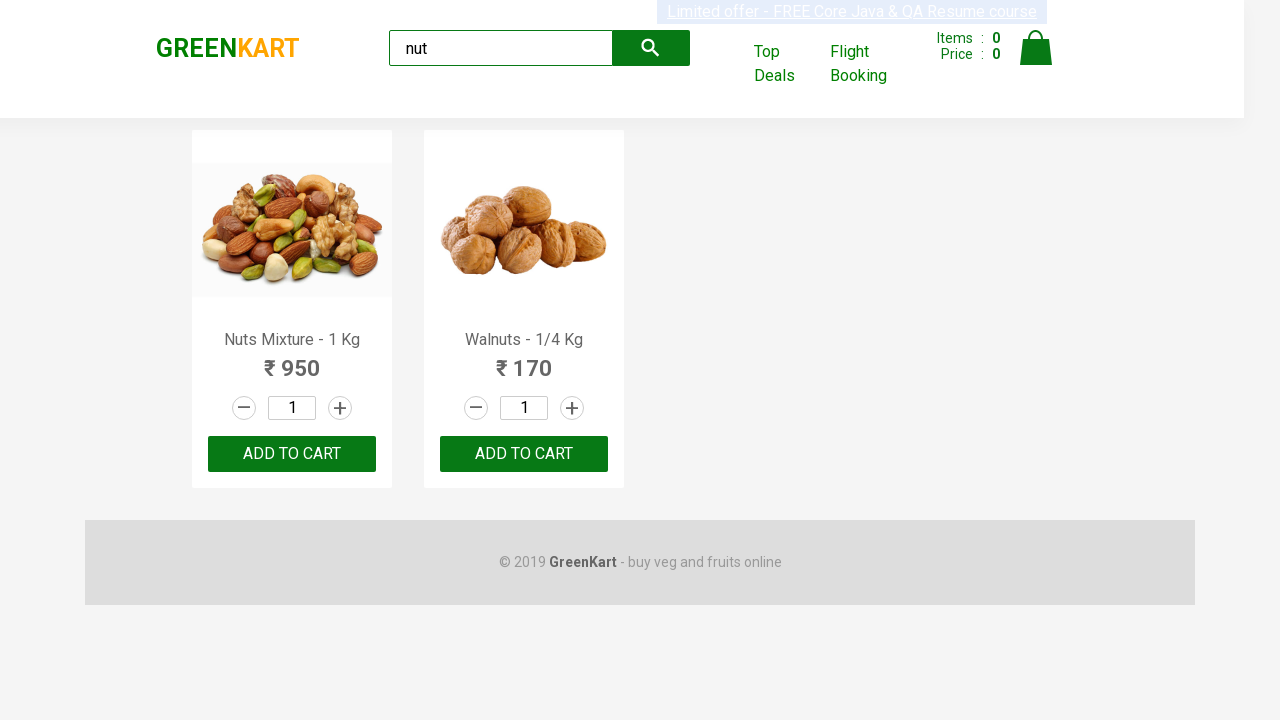

Verified 'Nuts Mixture - 1 Kg' product appeared in search results
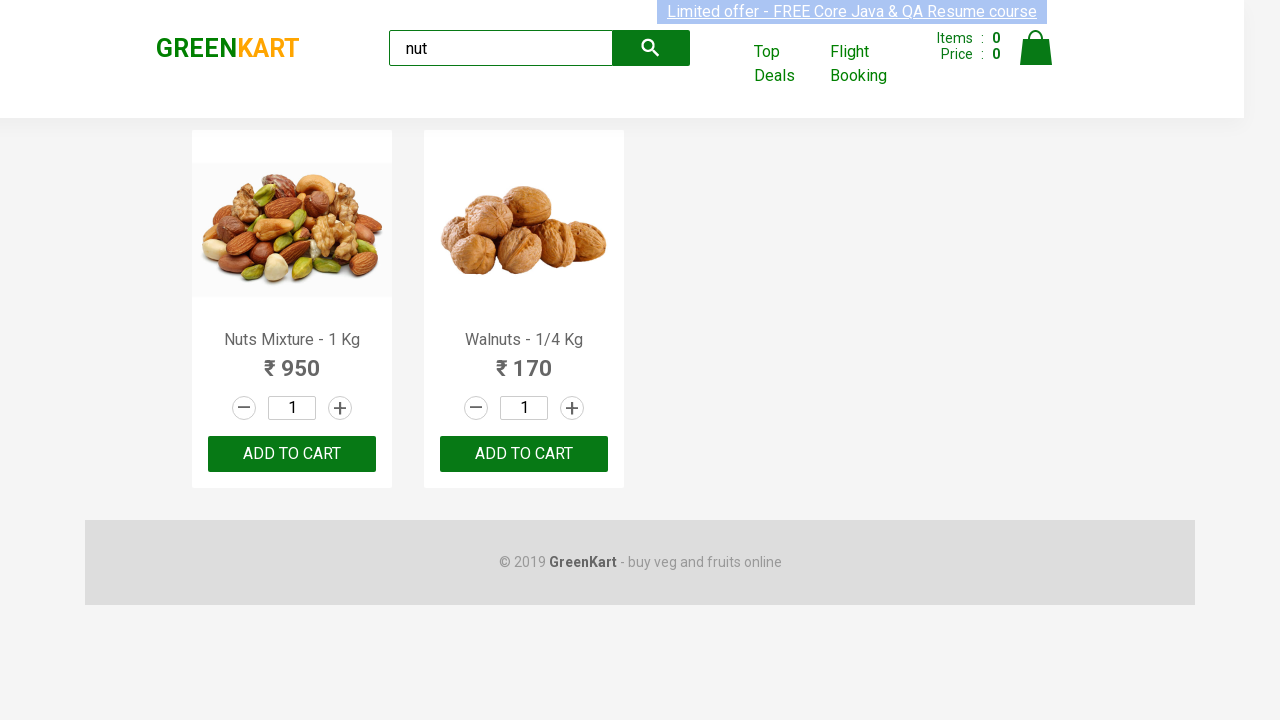

Verified 'Walnuts - 1/4 Kg' product appeared in search results
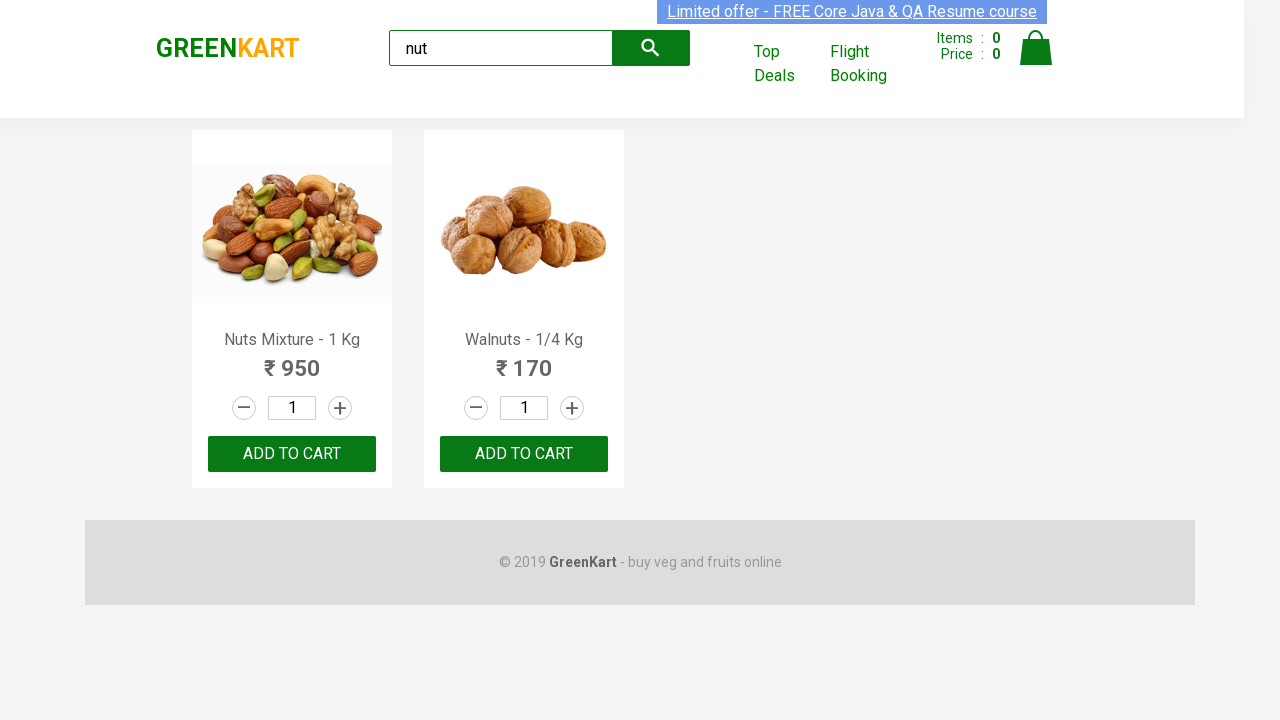

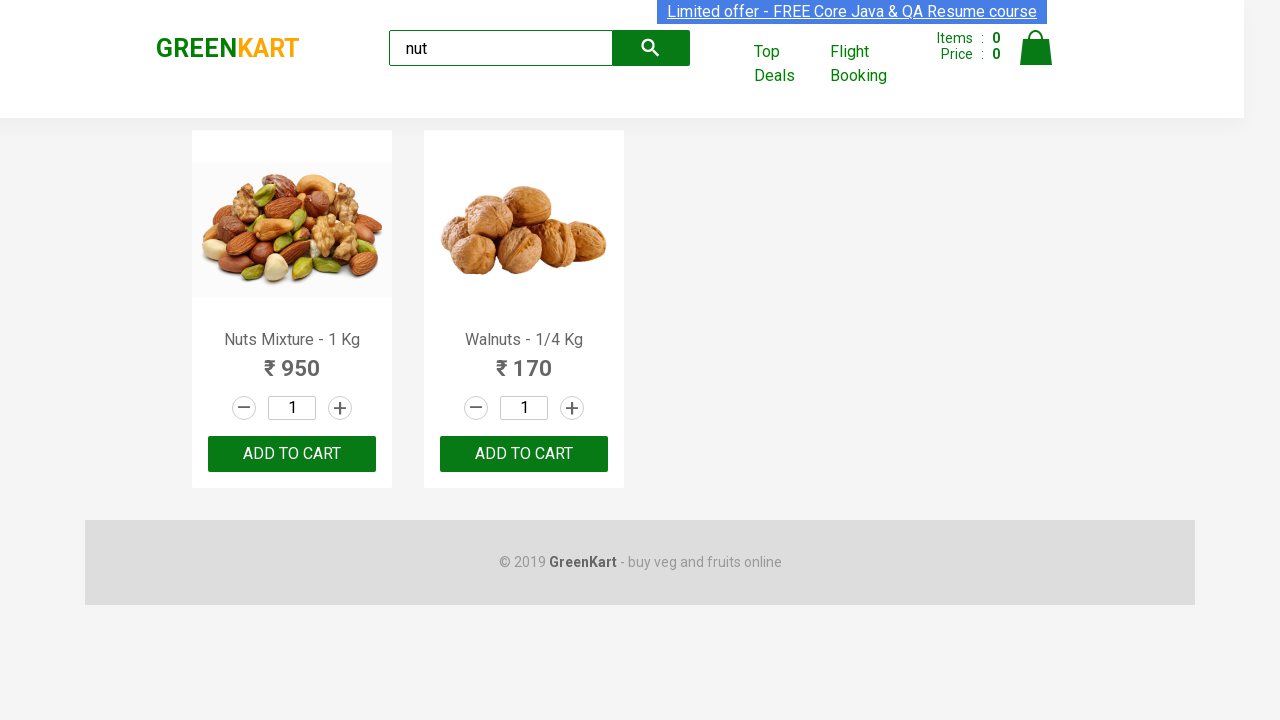